Tests flight booking form by selecting origin and destination airports, enabling senior citizen discount, and incrementing the number of adult passengers from 1 to 5.

Starting URL: https://rahulshettyacademy.com/dropdownsPractise/

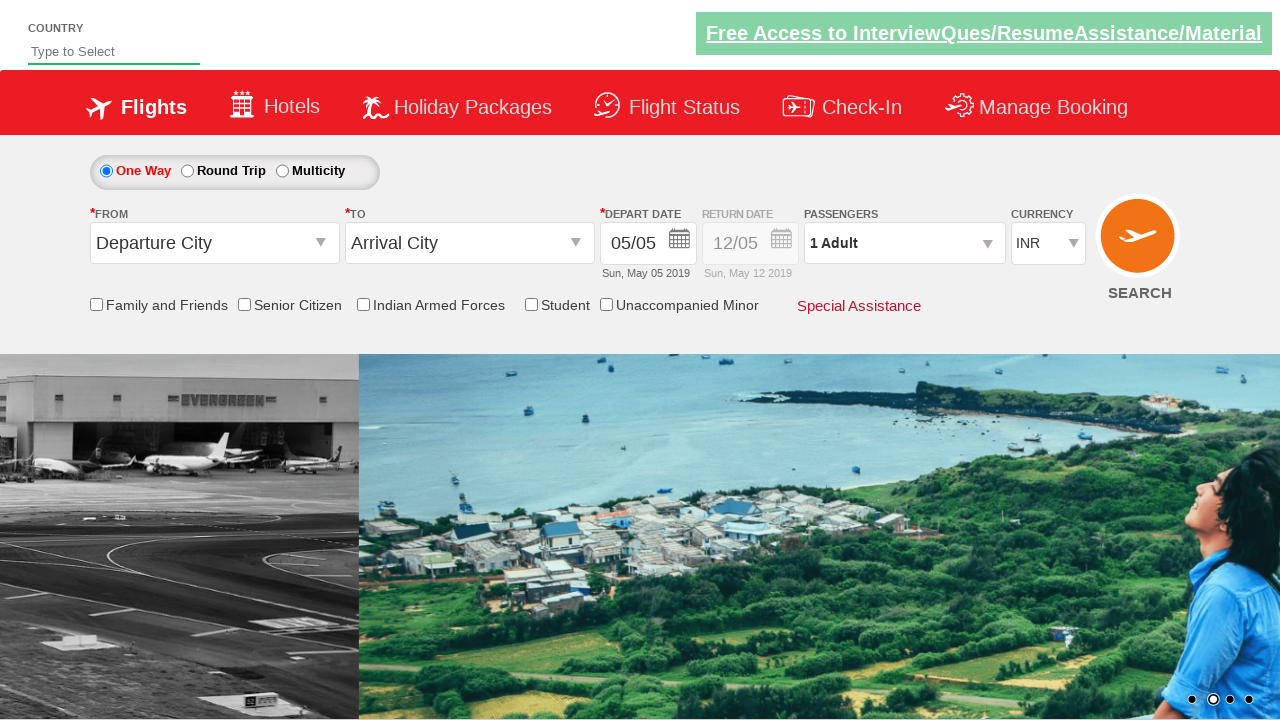

Clicked origin station dropdown at (214, 243) on #ctl00_mainContent_ddl_originStation1_CTXT
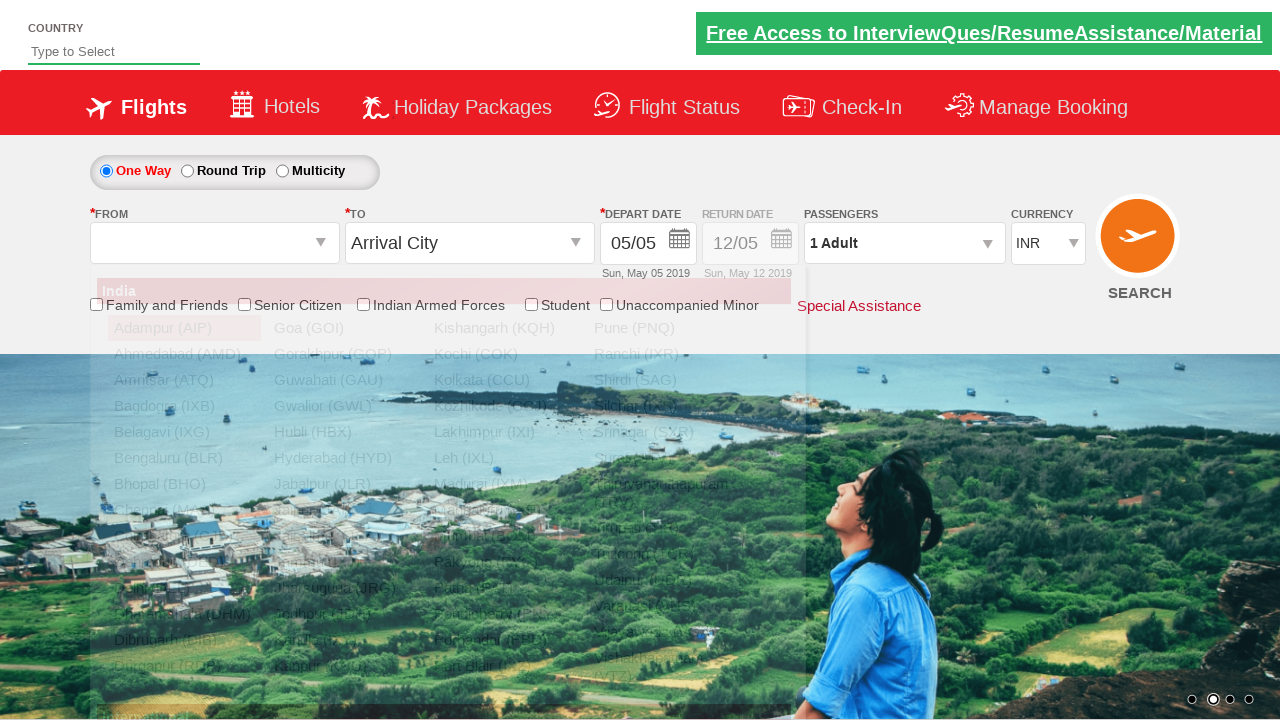

Origin dropdown appeared and Bangalore (BLR) option is visible
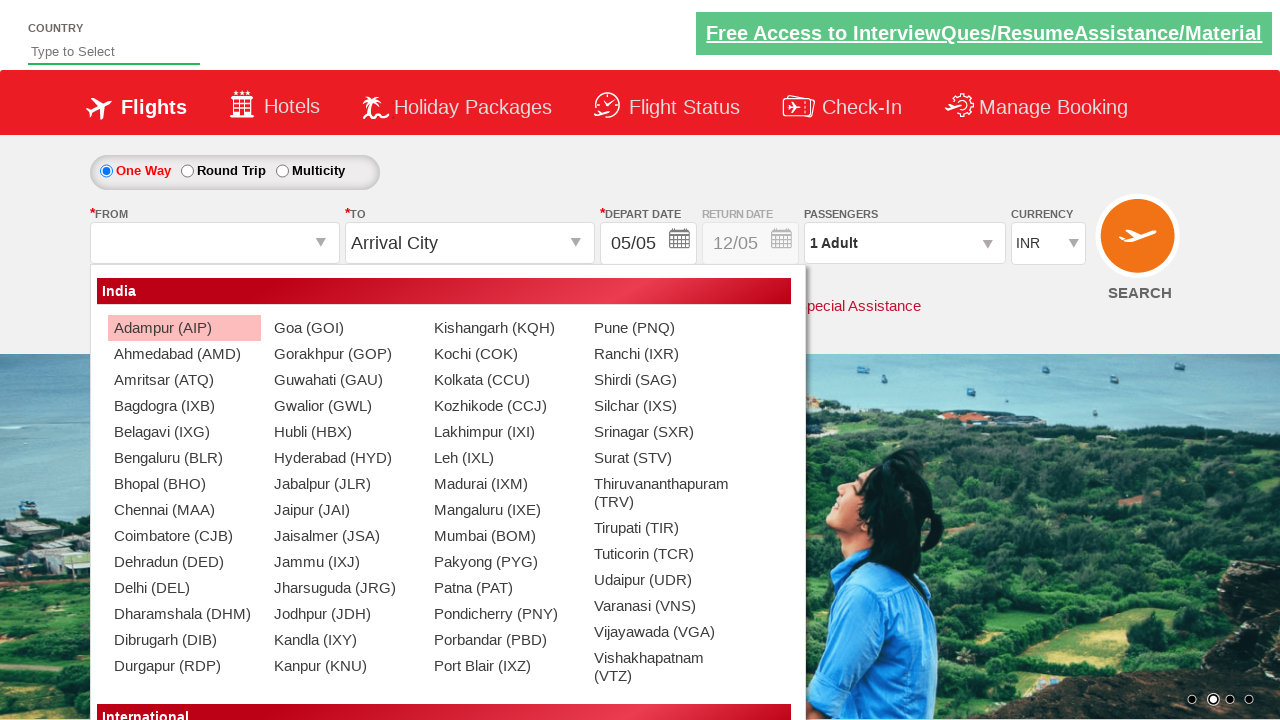

Selected Bangalore (BLR) as origin airport at (184, 458) on xpath=//div[@id='ctl00_mainContent_ddl_originStation1_CTNR']//a[@value='BLR']
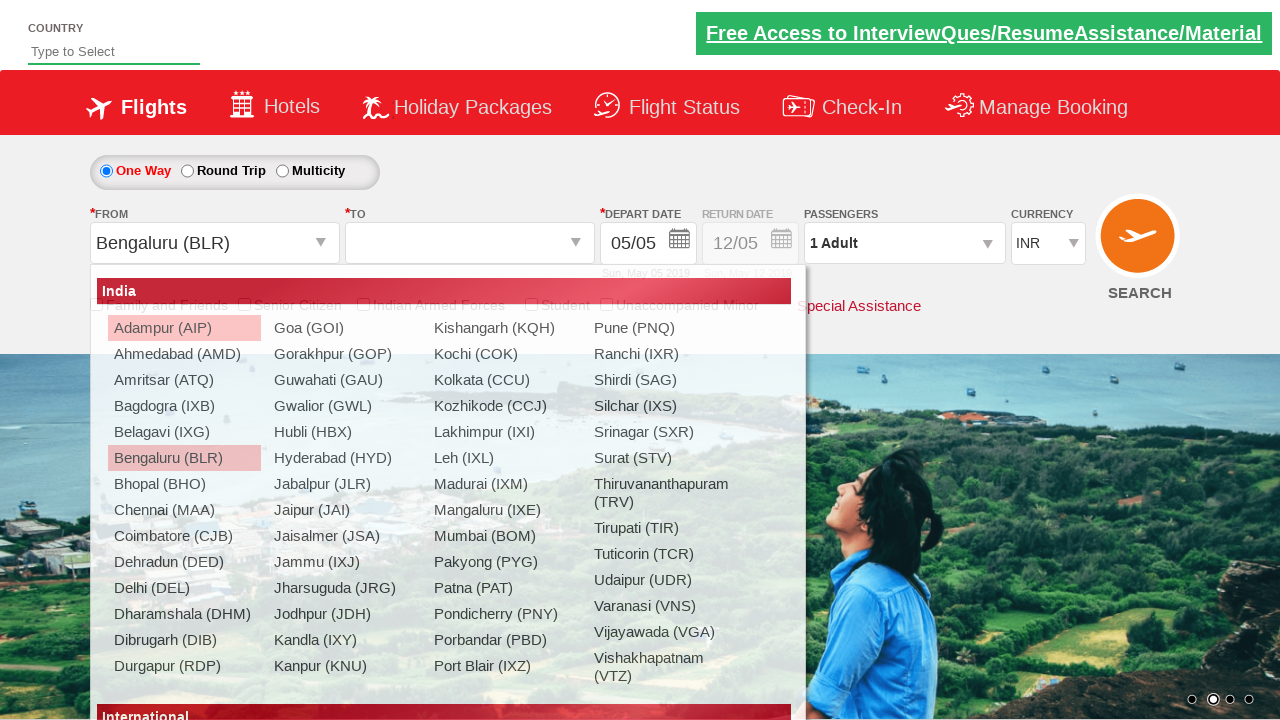

Destination dropdown appeared and Chennai (MAA) option is visible
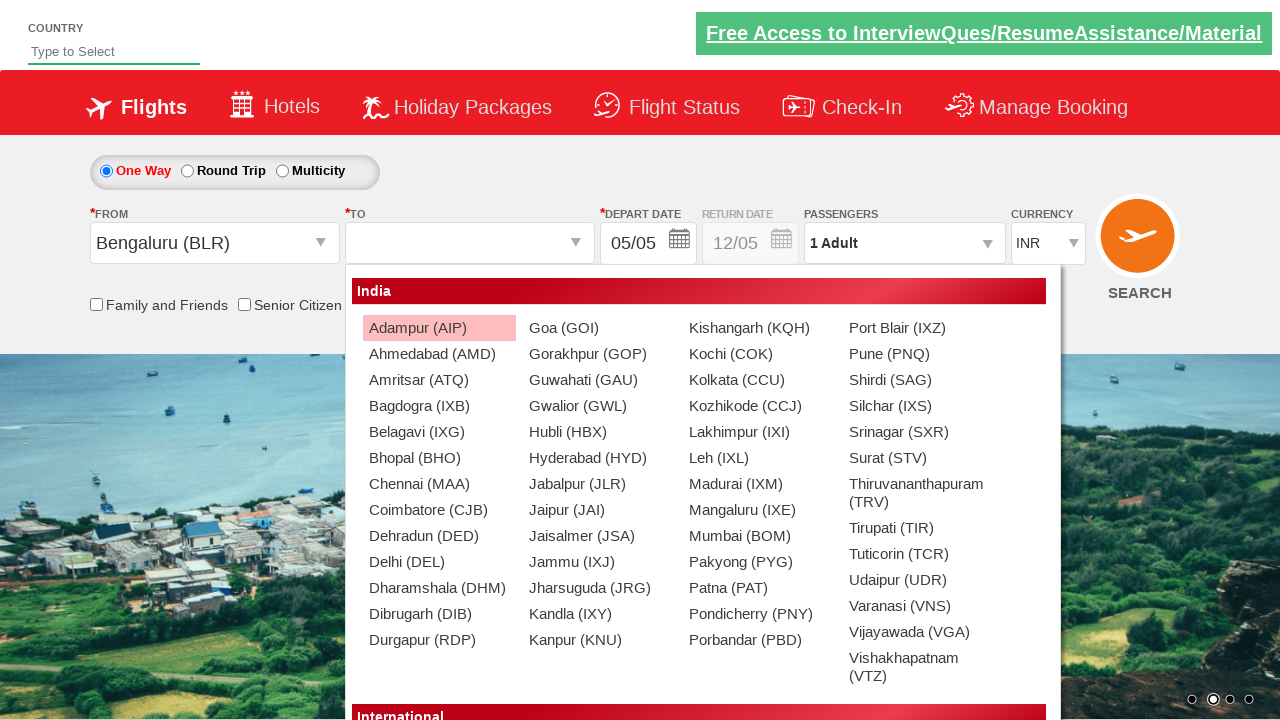

Selected Chennai (MAA) as destination airport at (439, 484) on xpath=//div[@id='ctl00_mainContent_ddl_destinationStation1_CTNR']//a[@value='MAA
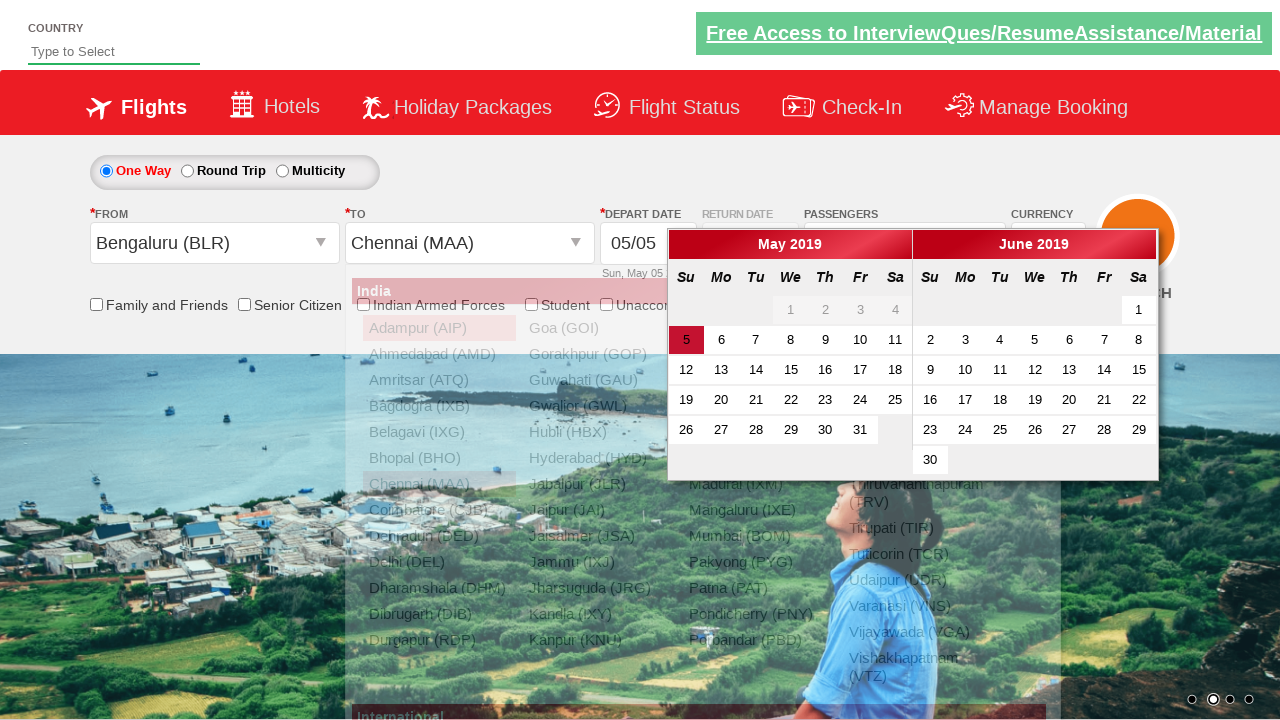

Enabled senior citizen discount checkbox at (244, 304) on #ctl00_mainContent_chk_SeniorCitizenDiscount
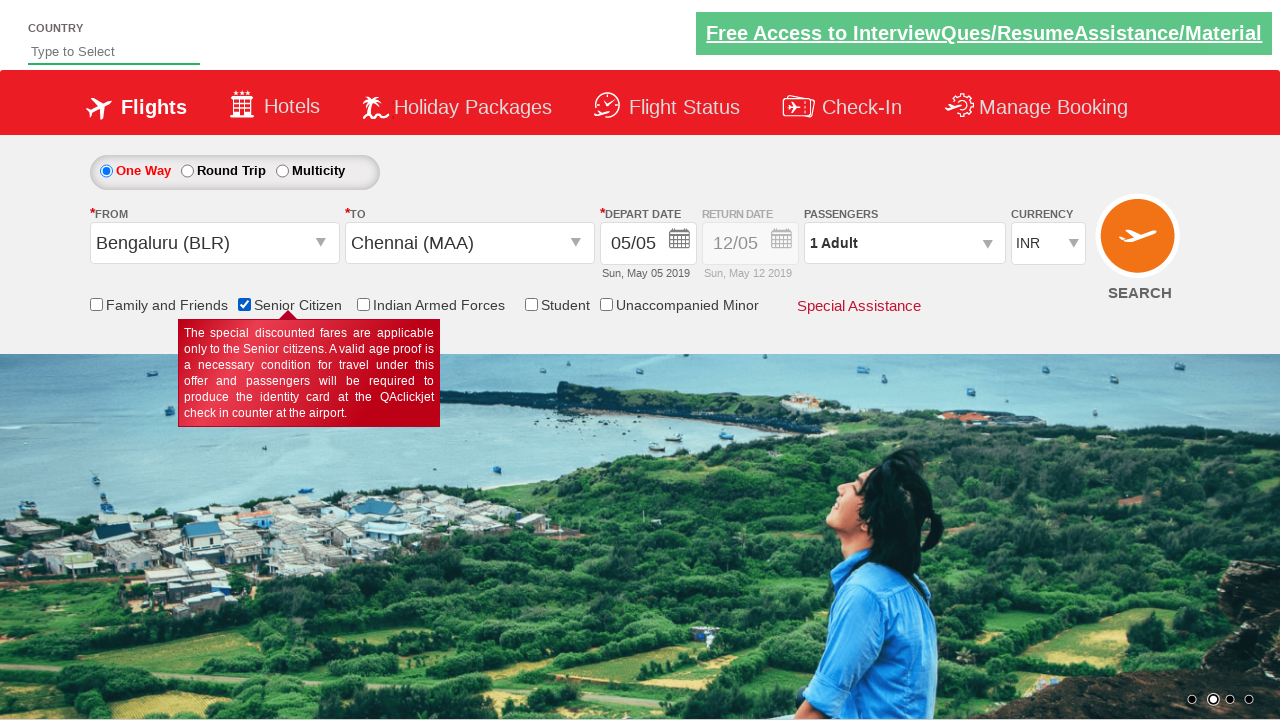

Clicked passenger info dropdown at (904, 243) on #divpaxinfo
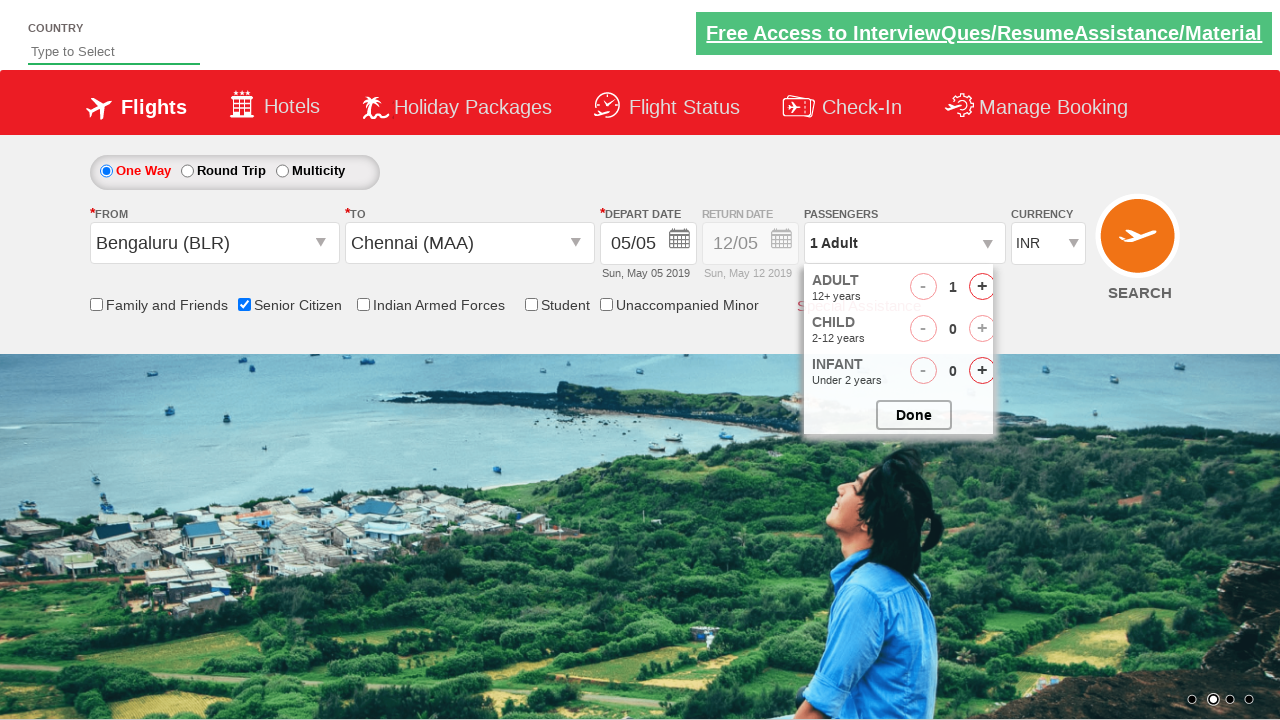

Passenger options dropdown appeared
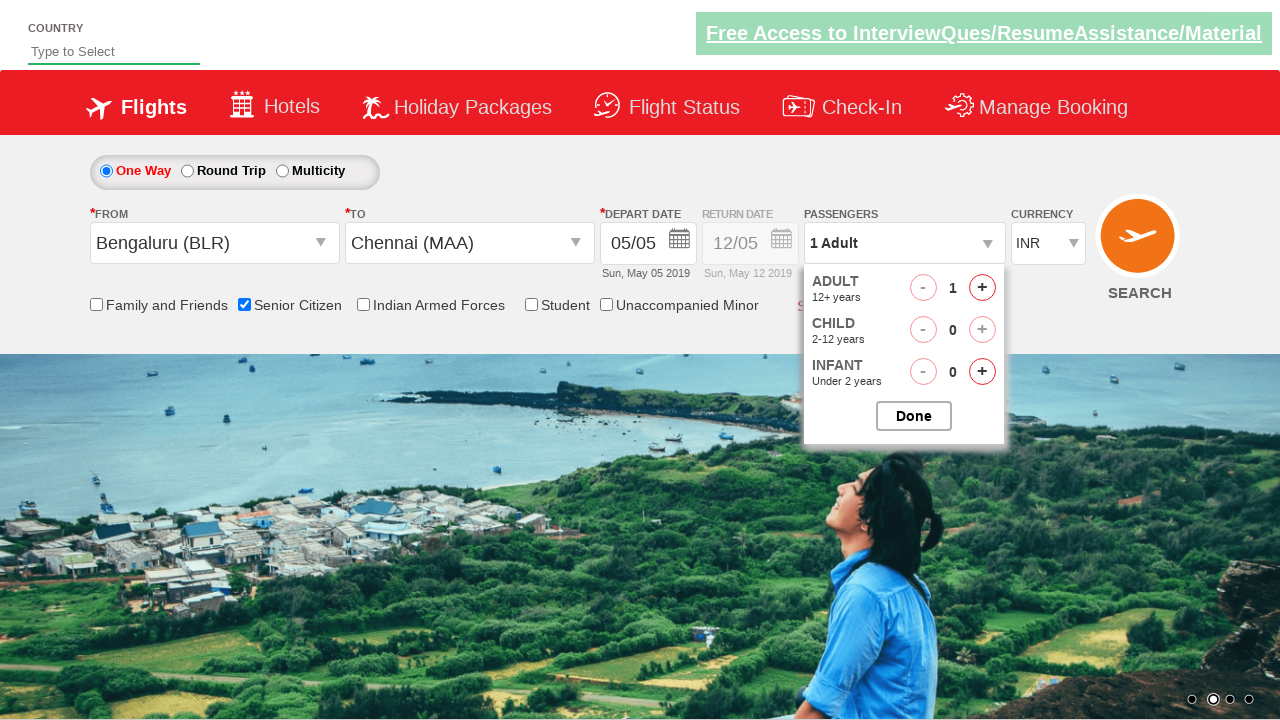

Incremented adult passenger count (iteration 1 of 4) at (982, 288) on #hrefIncAdt
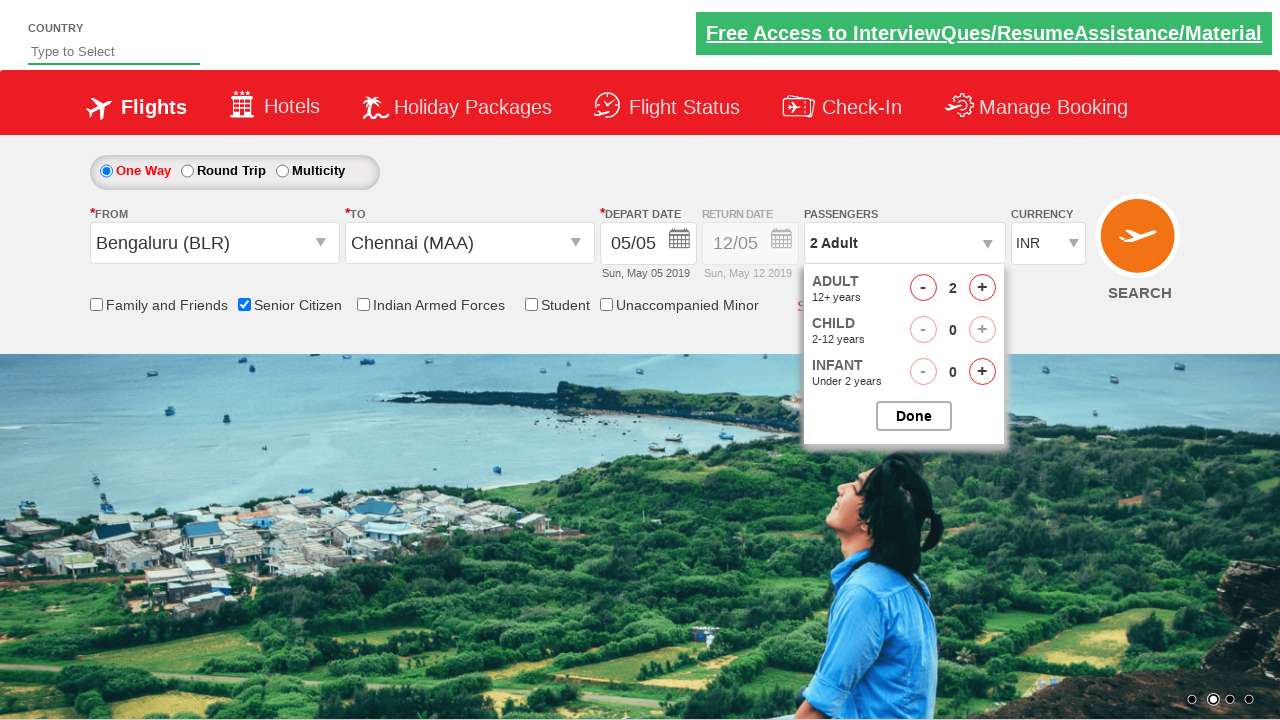

Incremented adult passenger count (iteration 2 of 4) at (982, 288) on #hrefIncAdt
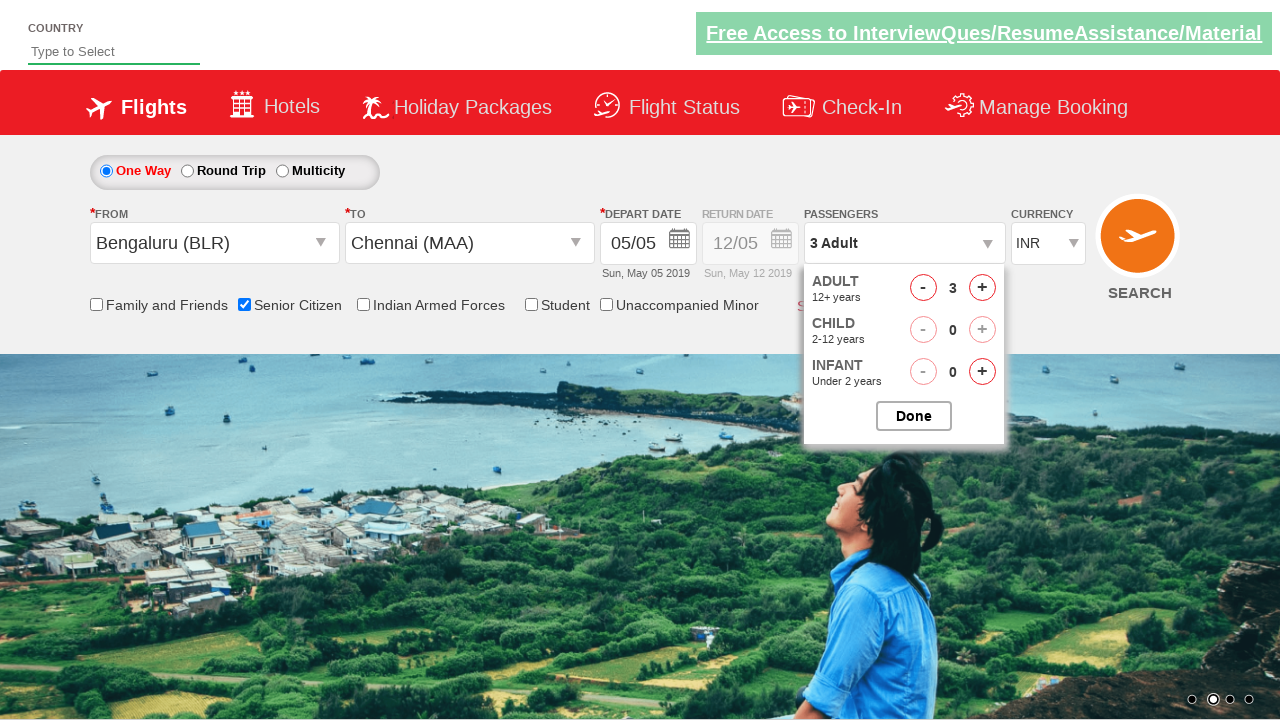

Incremented adult passenger count (iteration 3 of 4) at (982, 288) on #hrefIncAdt
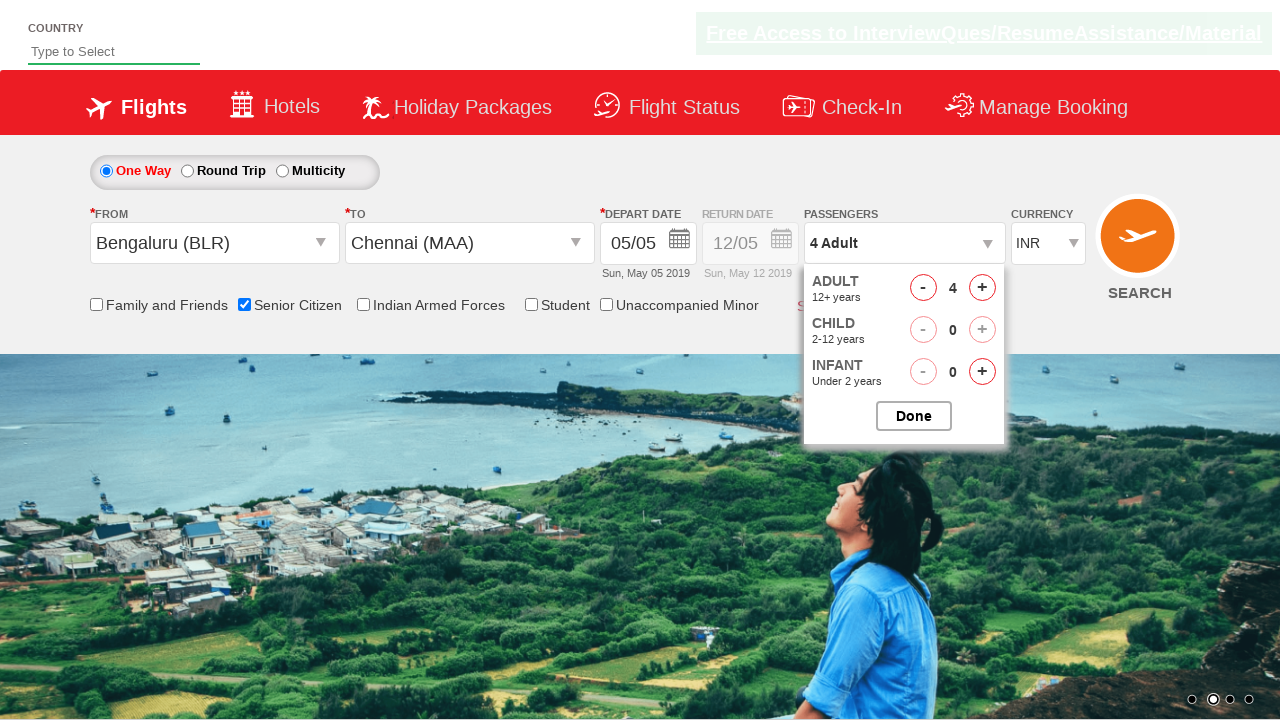

Incremented adult passenger count (iteration 4 of 4) at (982, 288) on #hrefIncAdt
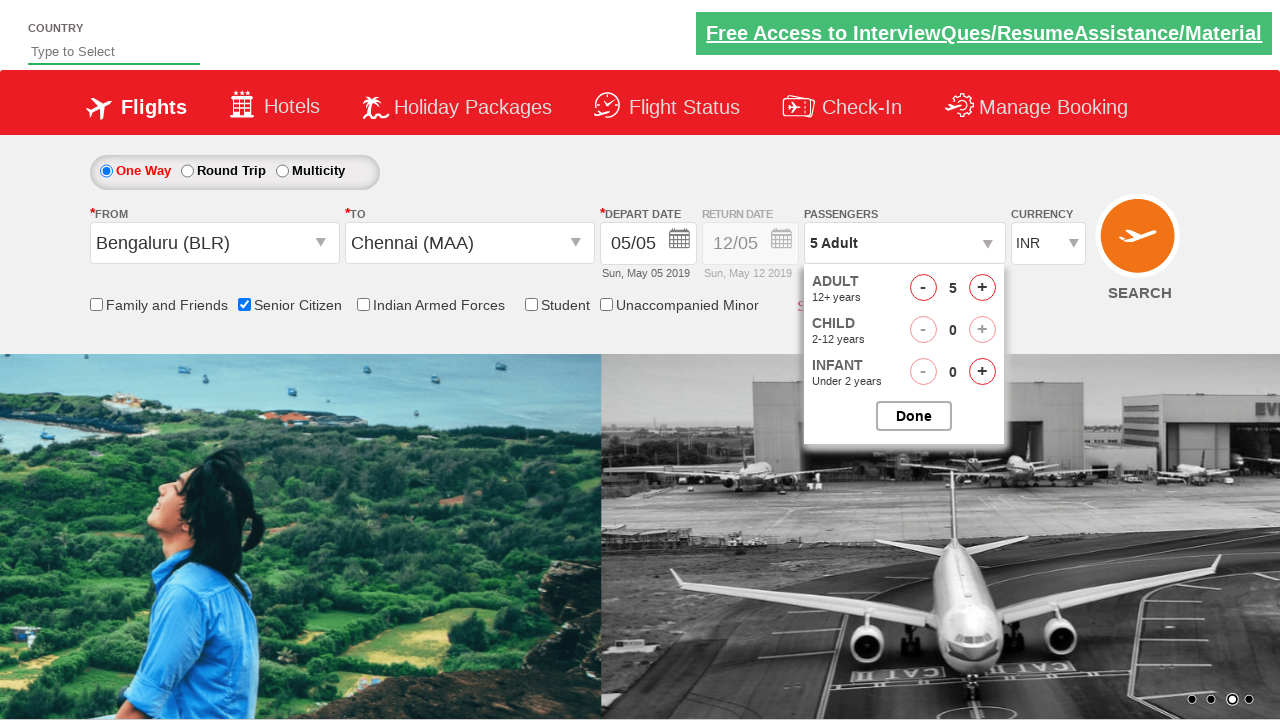

Closed passenger options dropdown (adult passengers set to 5) at (914, 416) on #btnclosepaxoption
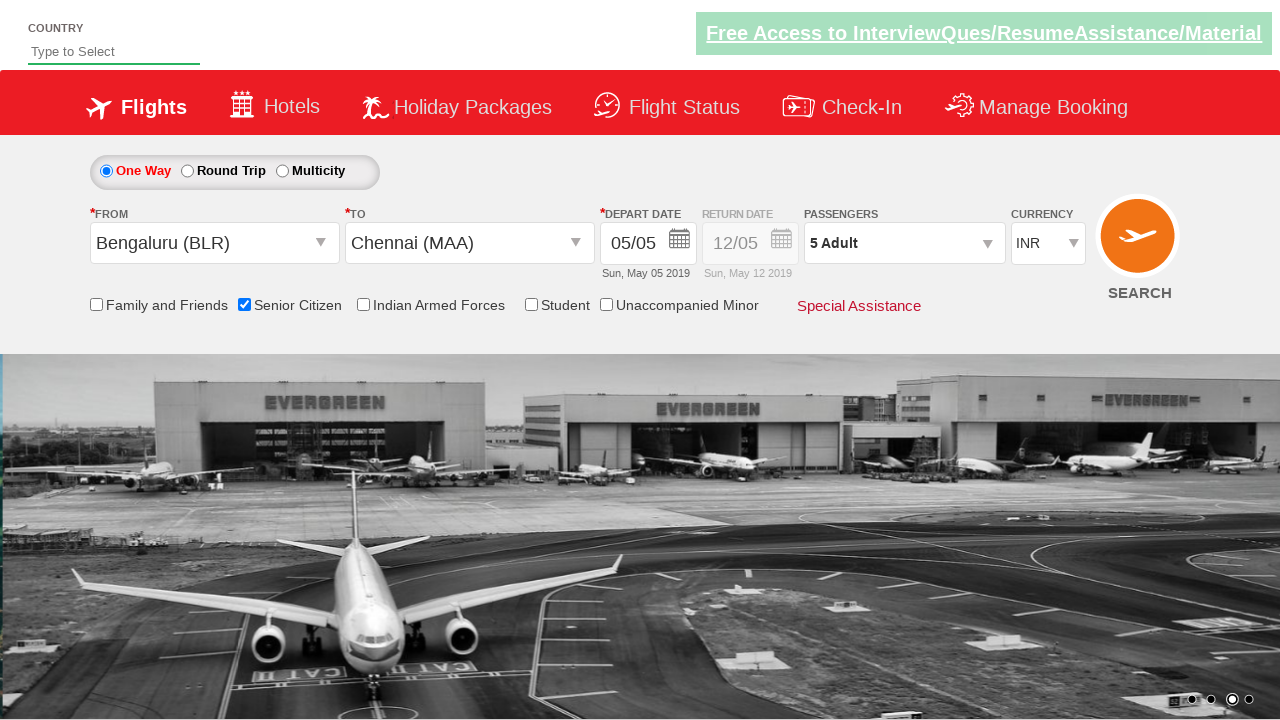

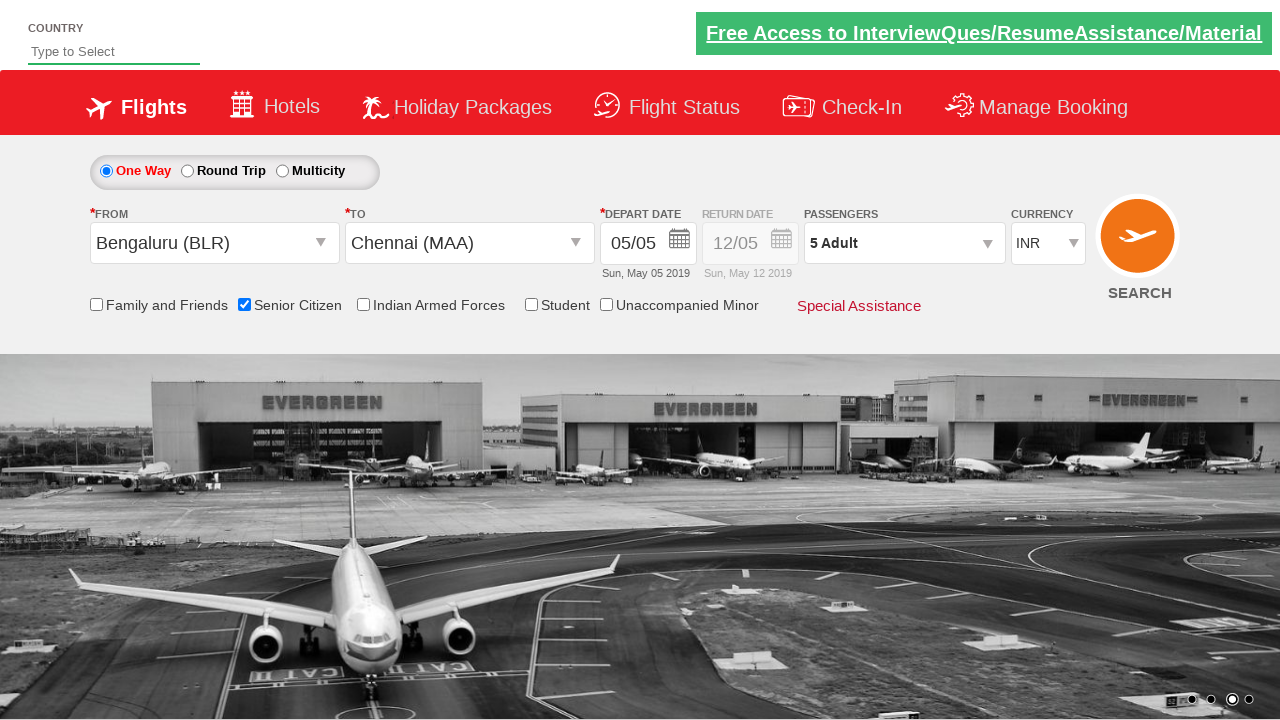